Adds the product to cart and clicks continue shopping button

Starting URL: https://www.automationexercise.com/product_details/1

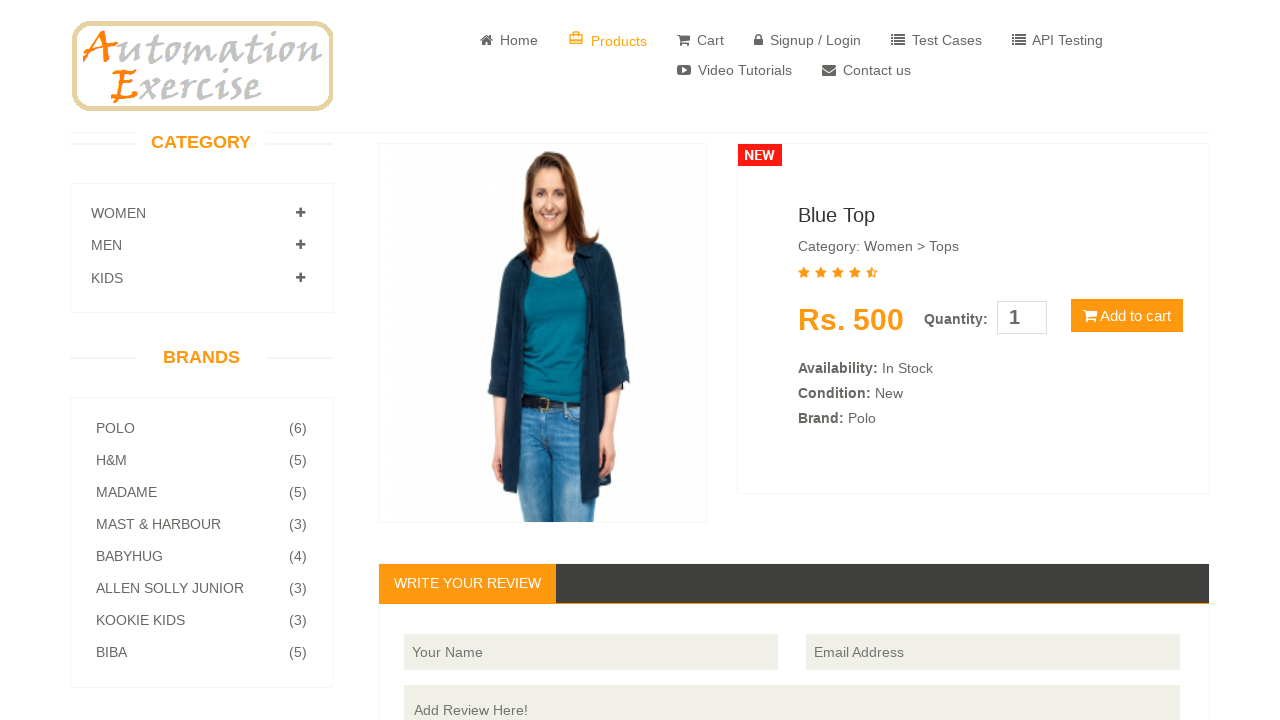

Located Add to Cart button
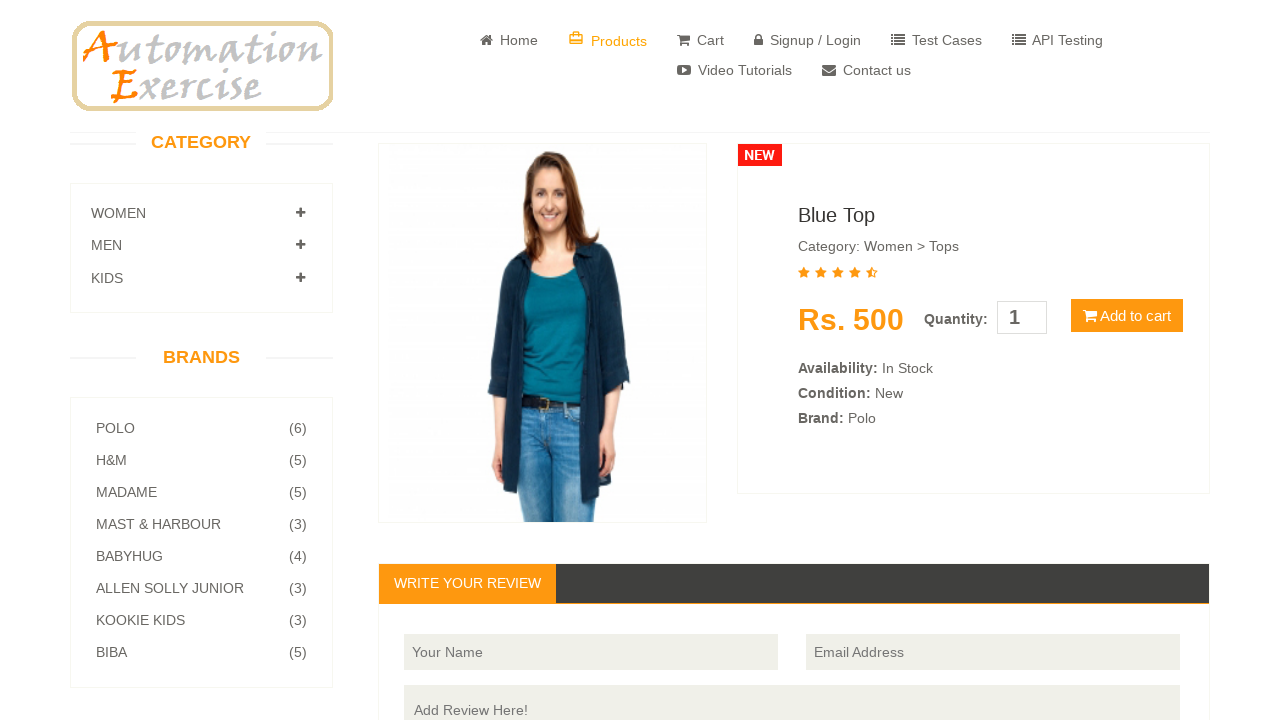

Scrolled Add to Cart button into view
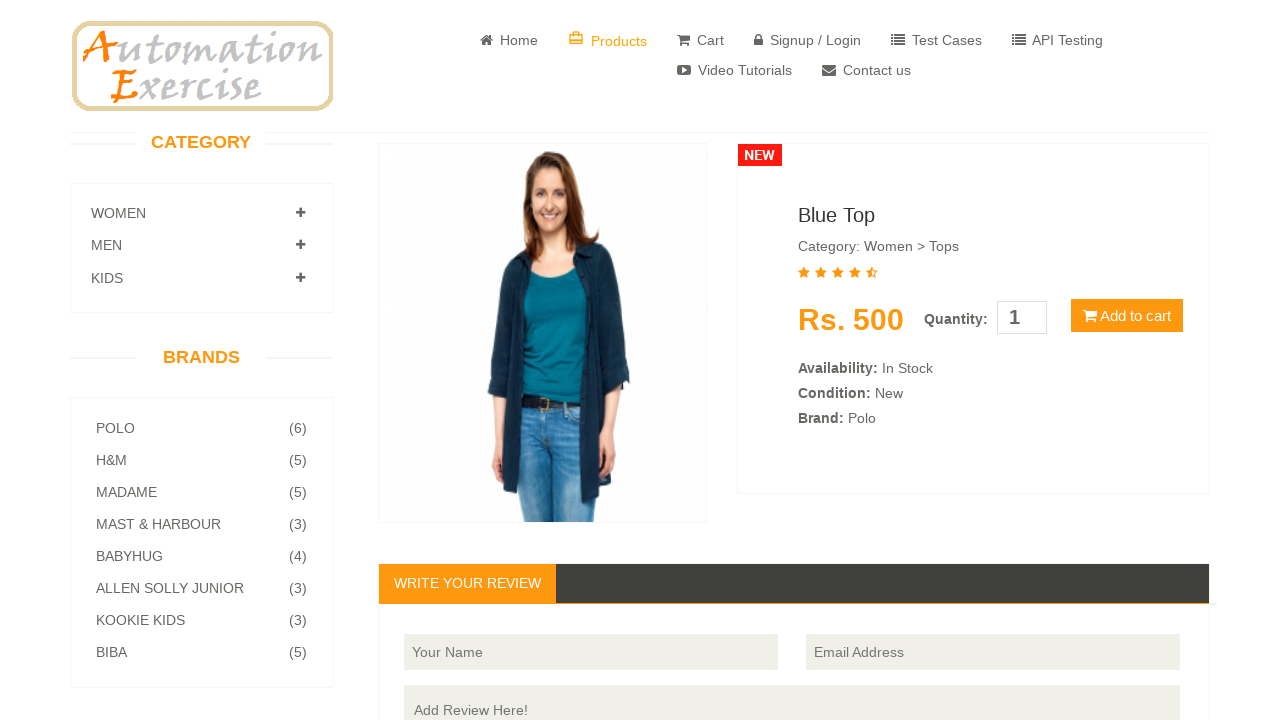

Waited 1000ms for page to settle
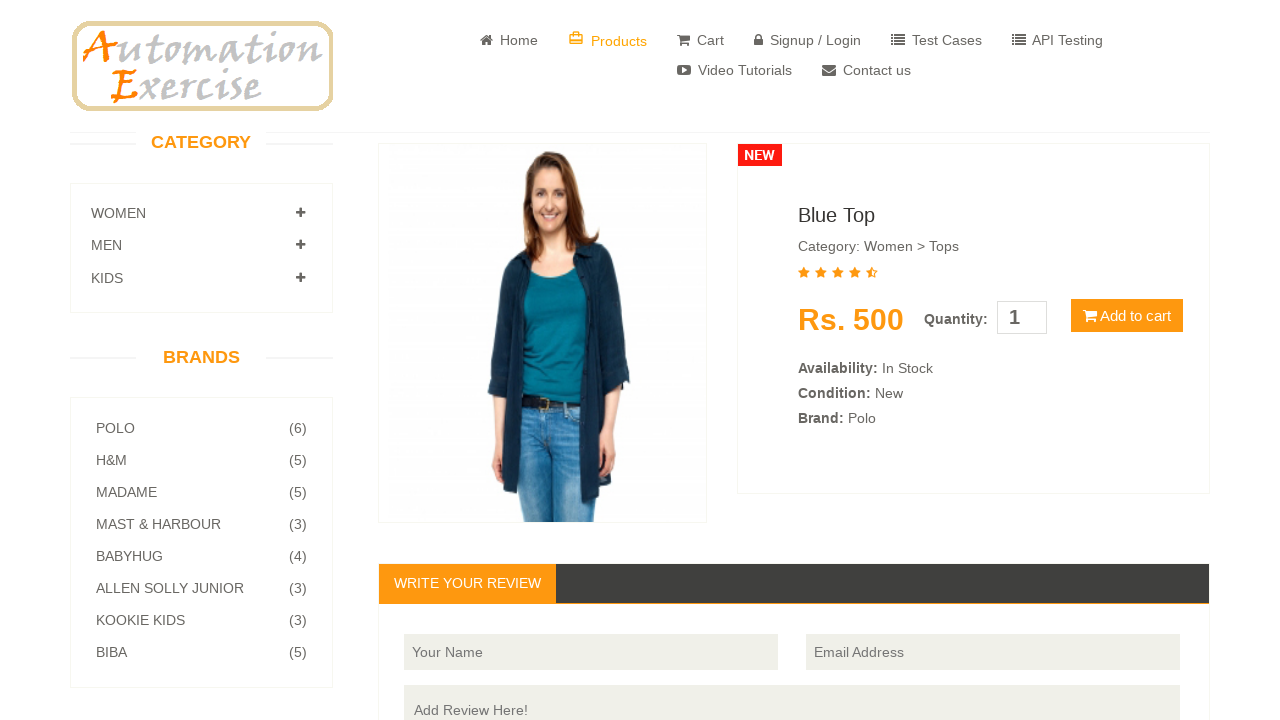

Clicked Add to Cart button at (1127, 316) on xpath=//*[contains(@class, 'btn btn-default cart')]
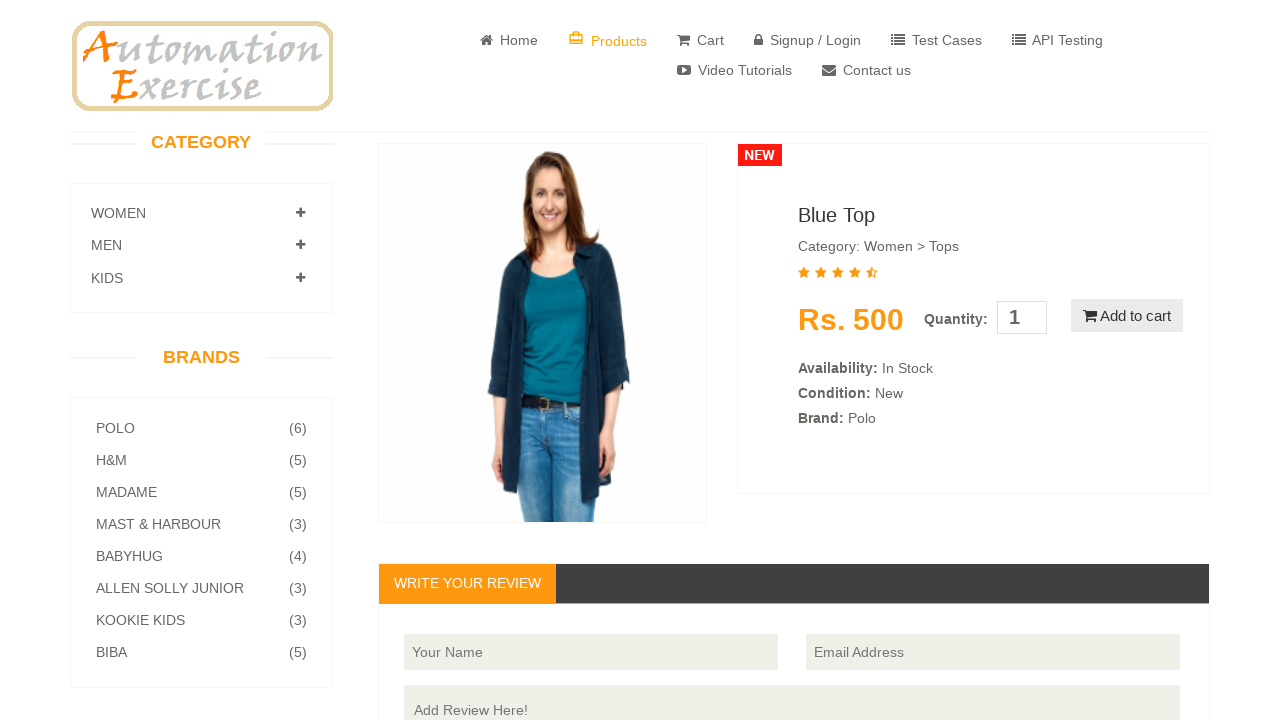

Located Continue Shopping button
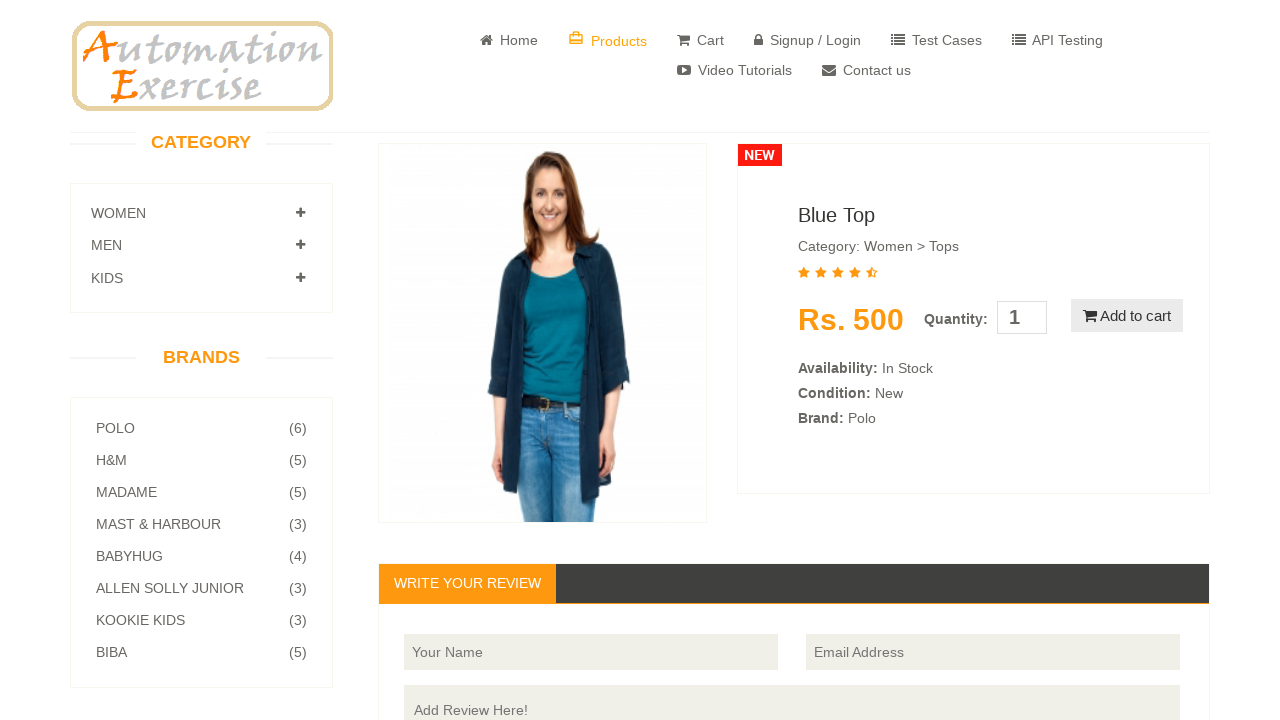

Waited for Continue Shopping button to be visible
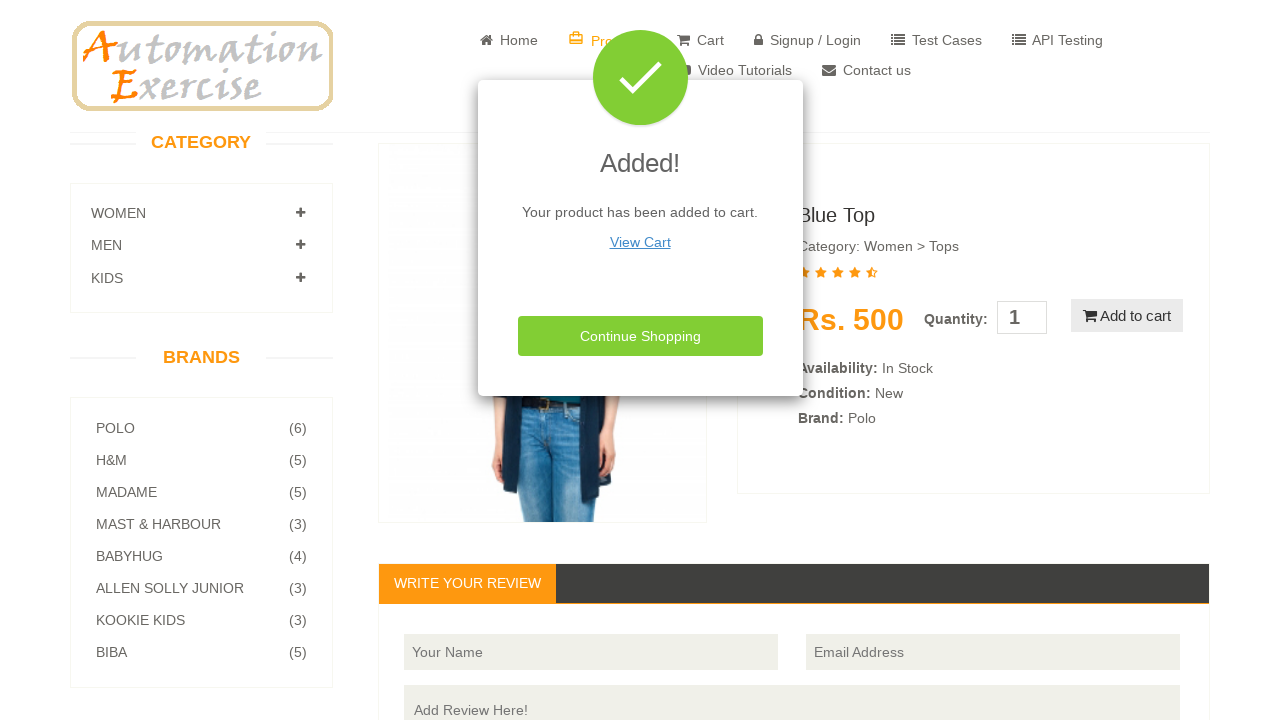

Clicked Continue Shopping button at (640, 336) on xpath=//*[contains(@class, 'btn btn-success close-modal btn-block')]
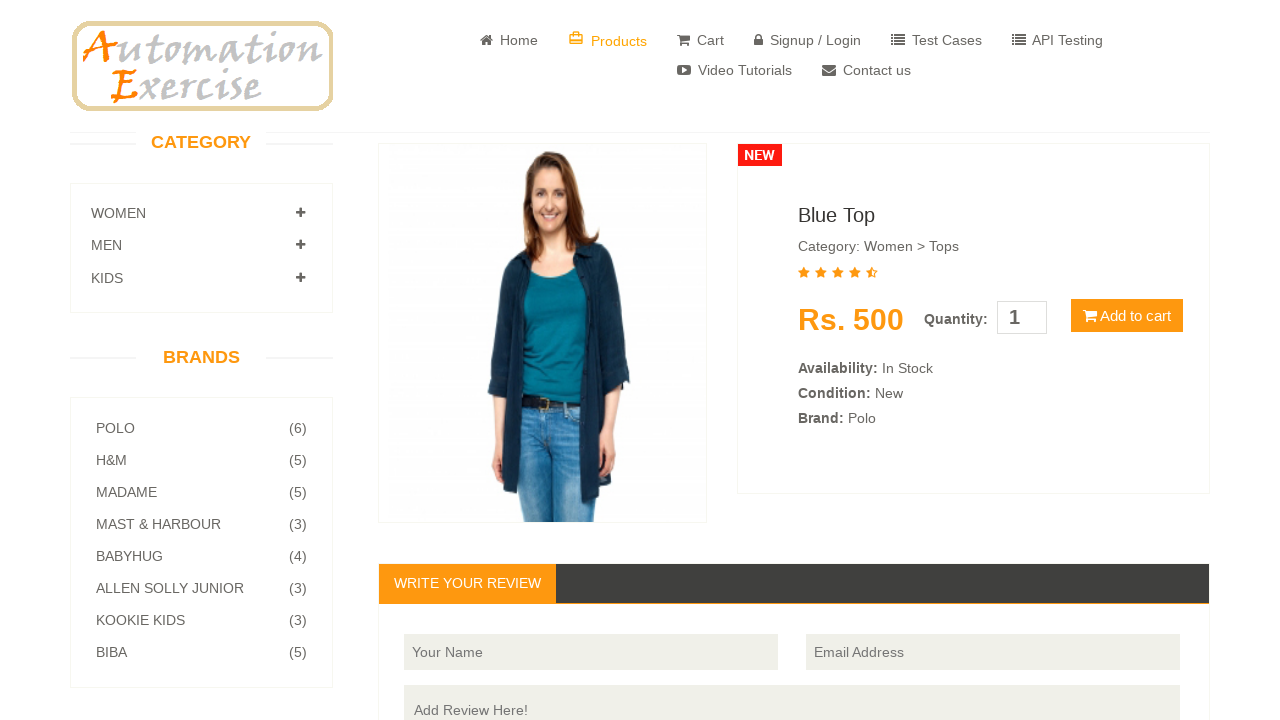

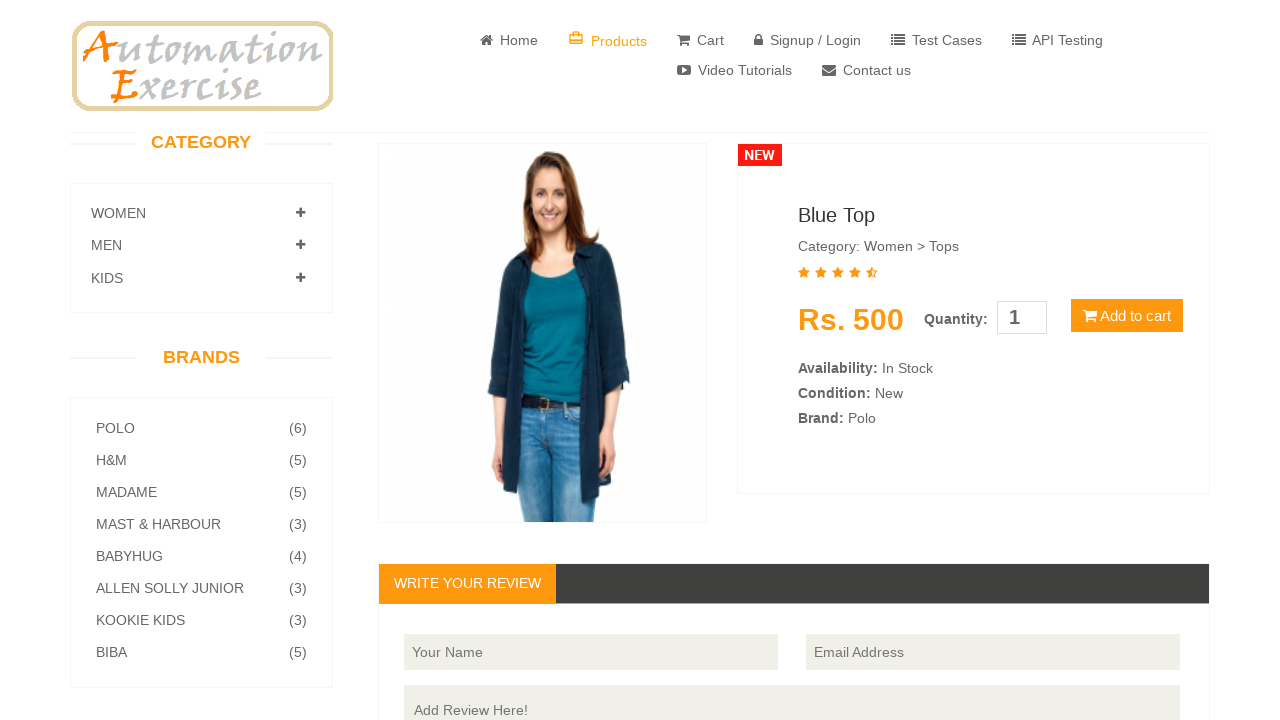